Selects multiple options from a listbox by index and clicks a button to move them

Starting URL: http://only-testing-blog.blogspot.in/2014/01/textbox.html

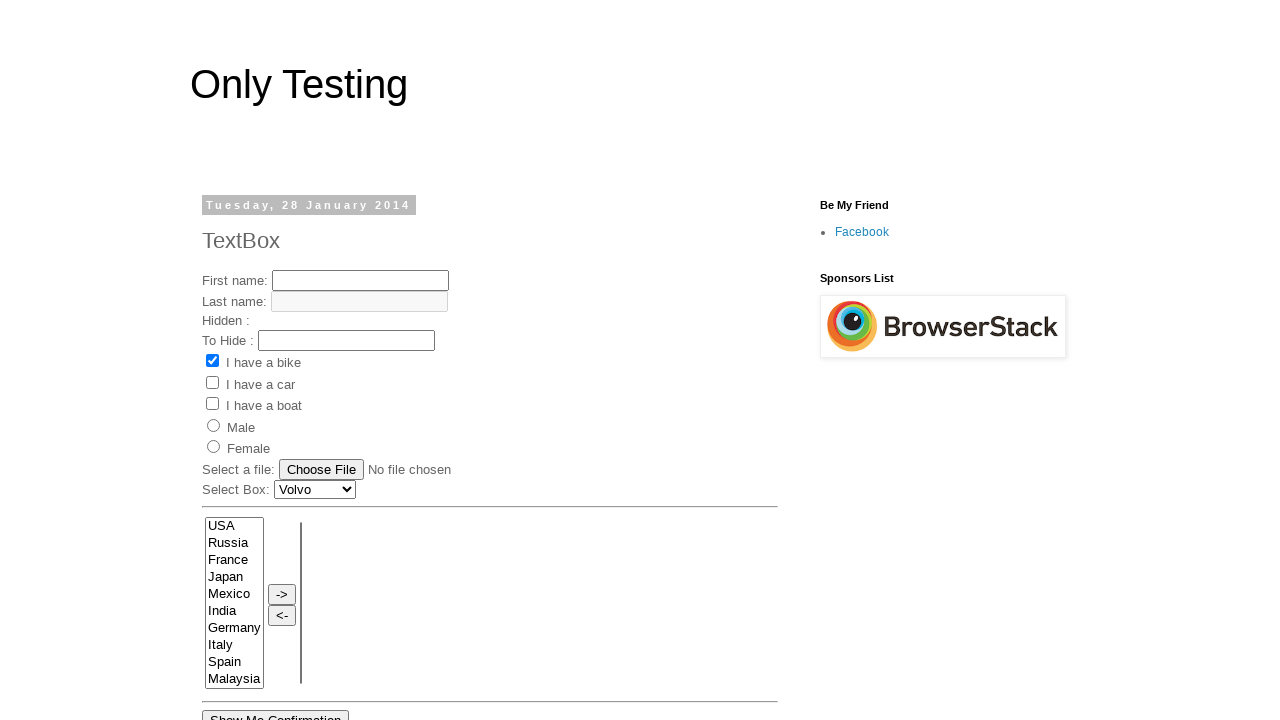

Located the FromLB listbox element
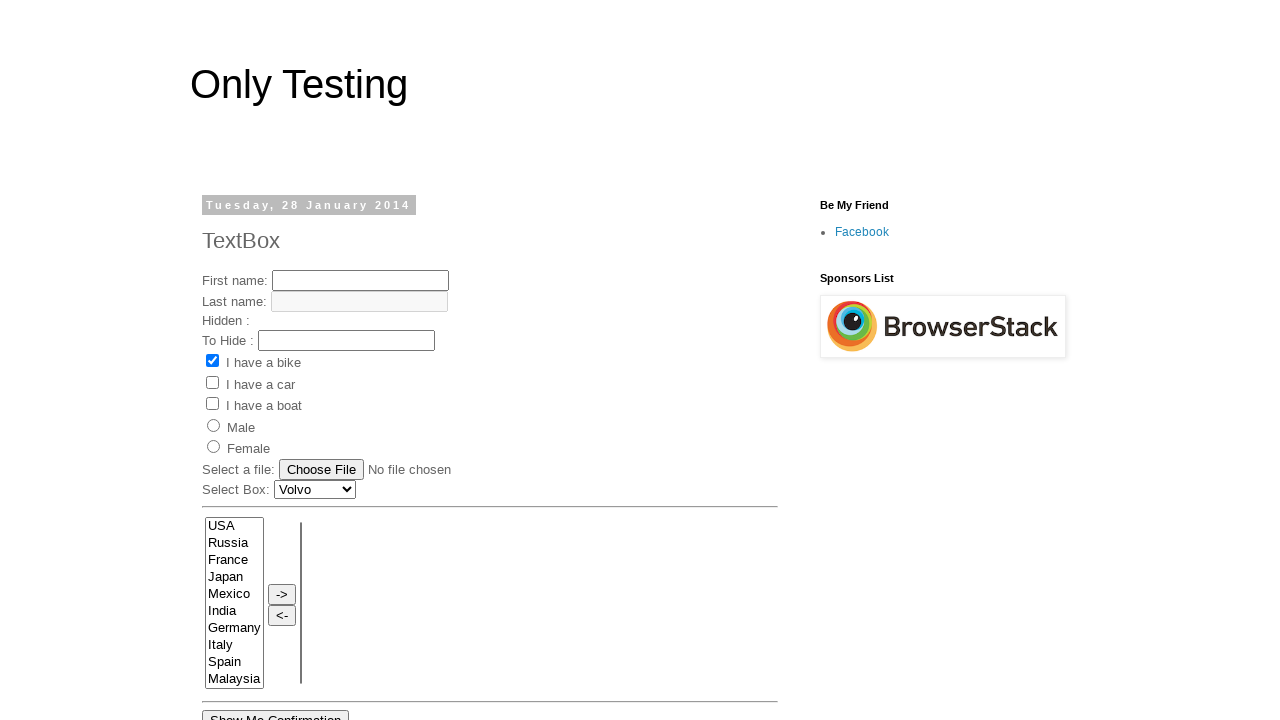

Retrieved all option elements from the listbox
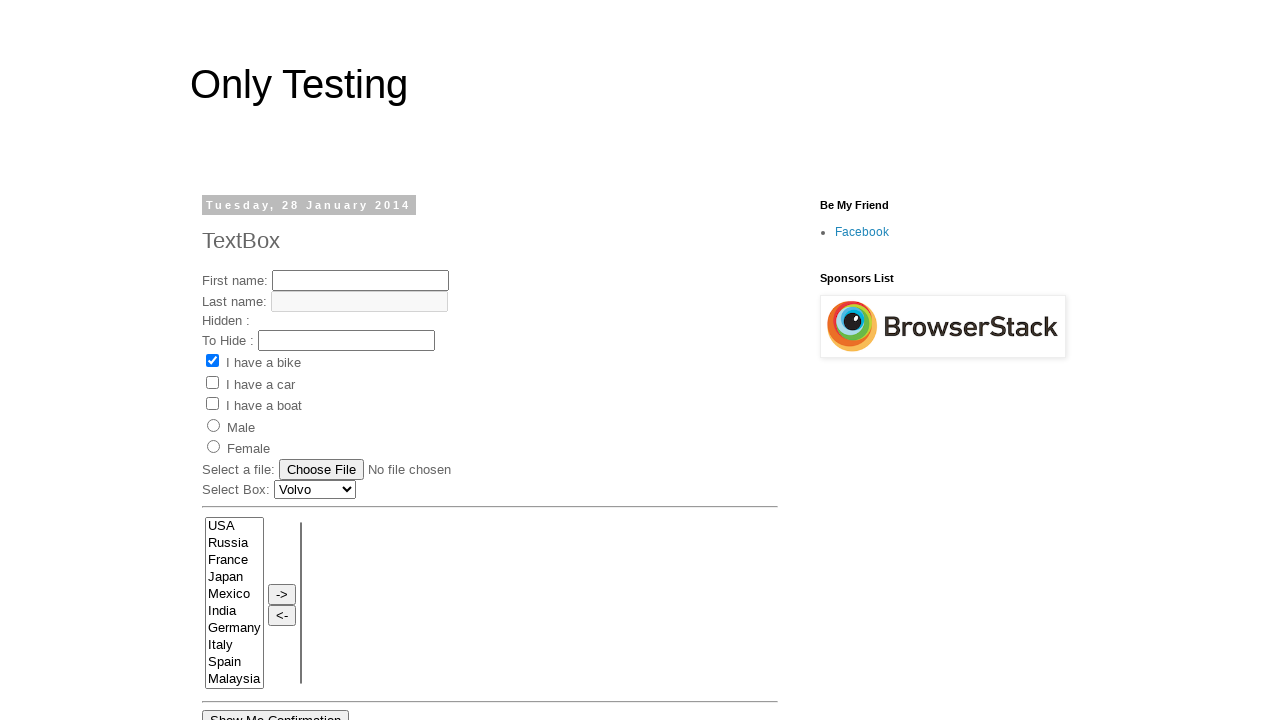

Selected first option (index 0) from the listbox at (234, 527) on select[name='FromLB'] >> option >> nth=0
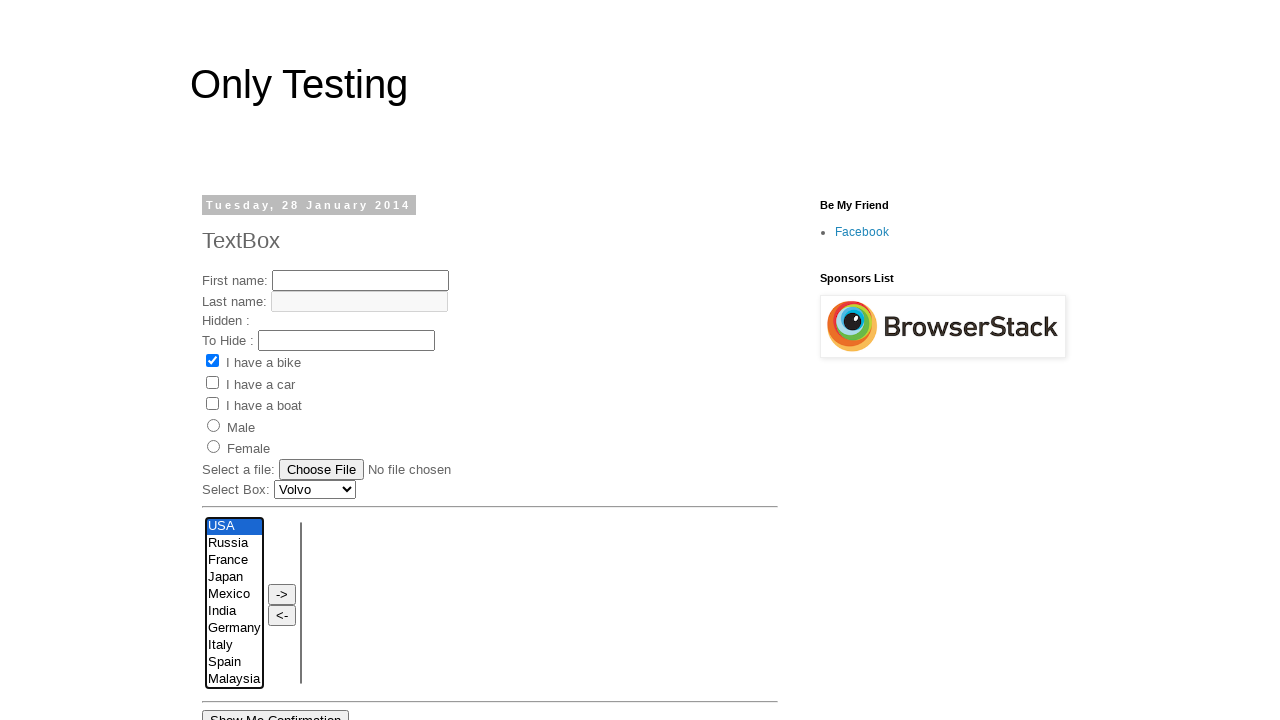

Selected fourth option (index 3) from the listbox with Control key modifier at (234, 578) on select[name='FromLB'] >> option >> nth=3
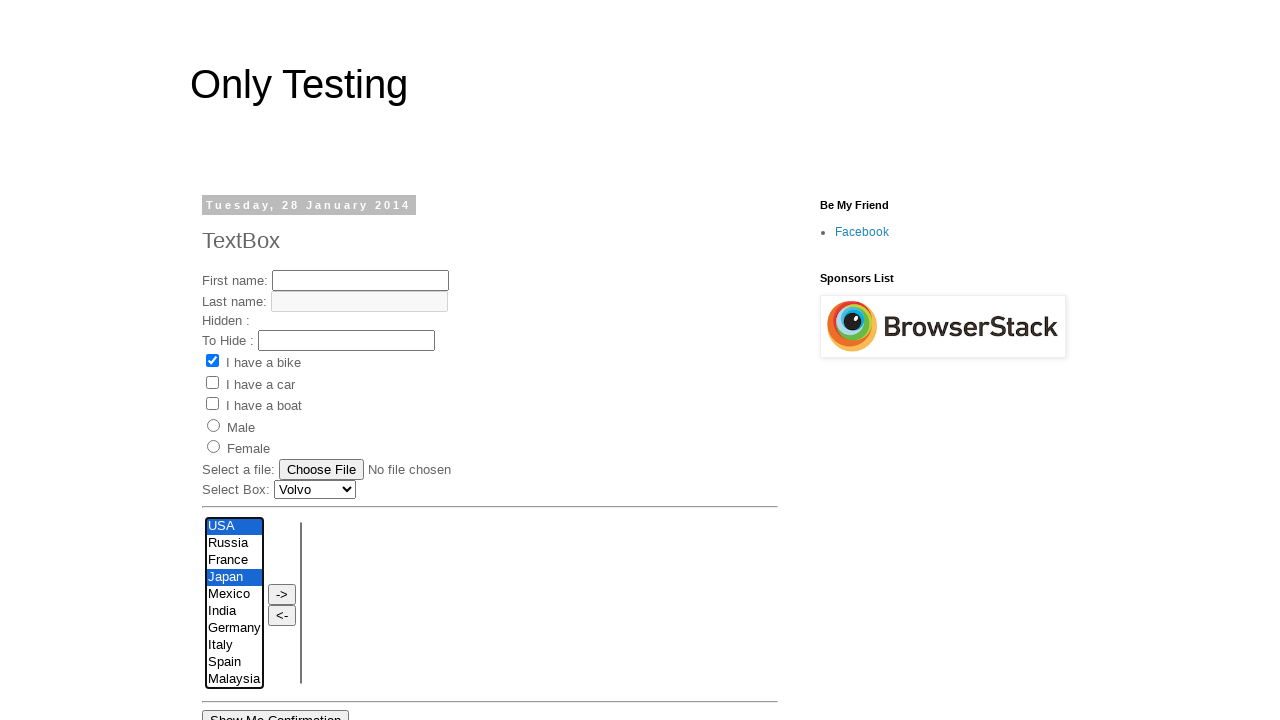

Clicked the arrow button to move selected items to the right listbox at (282, 594) on input[value='->']
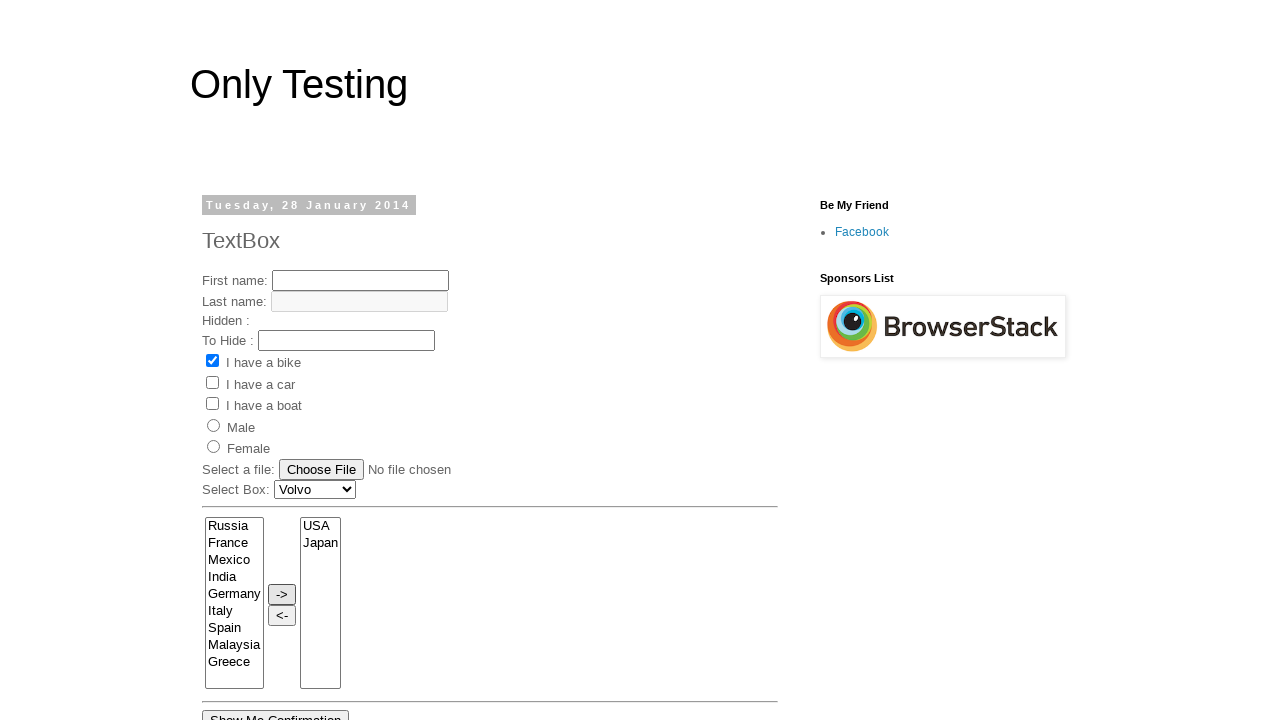

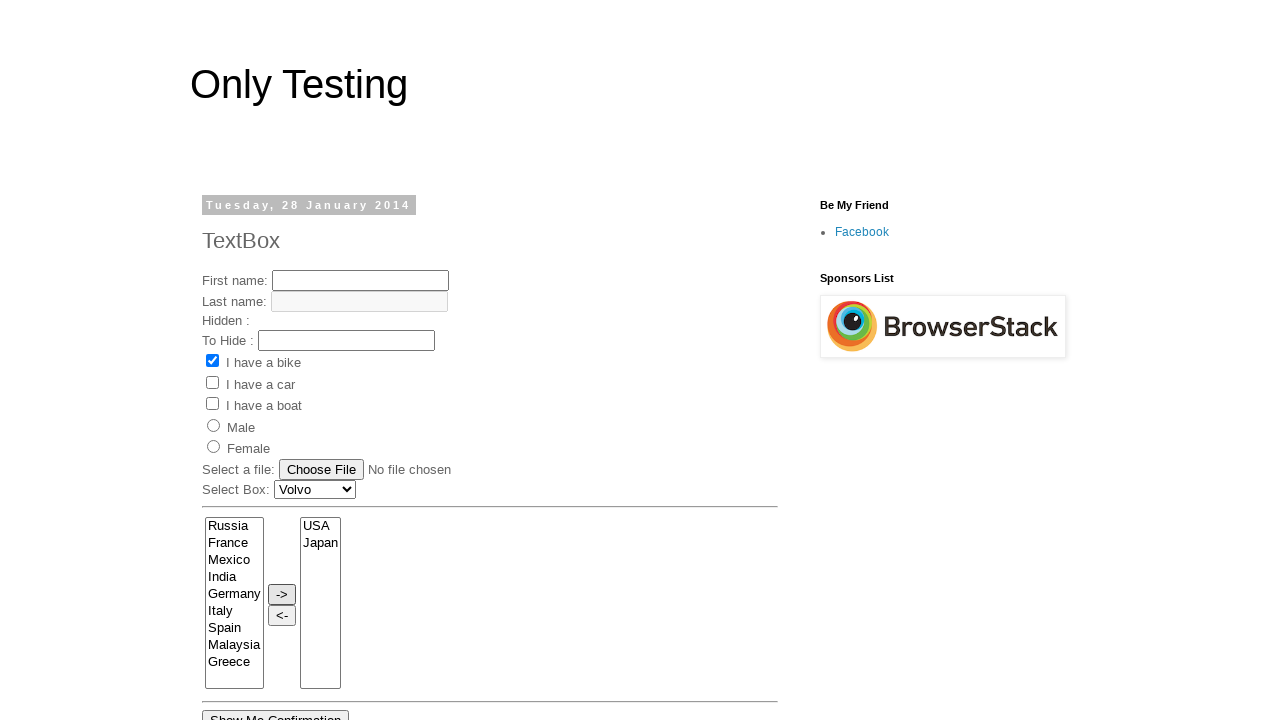